Tests window handling functionality by clicking a link that opens a new window, switching to it, and verifying the title changes

Starting URL: https://practice.cydeo.com/windows

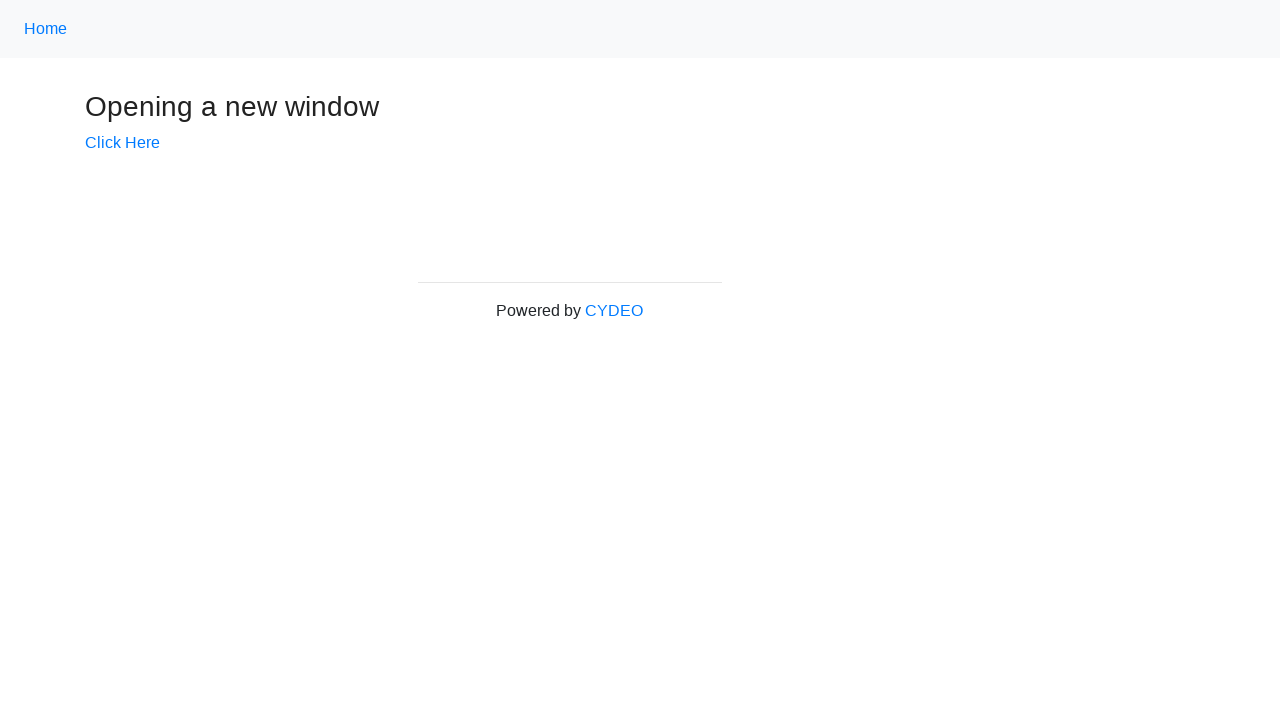

Stored reference to main page
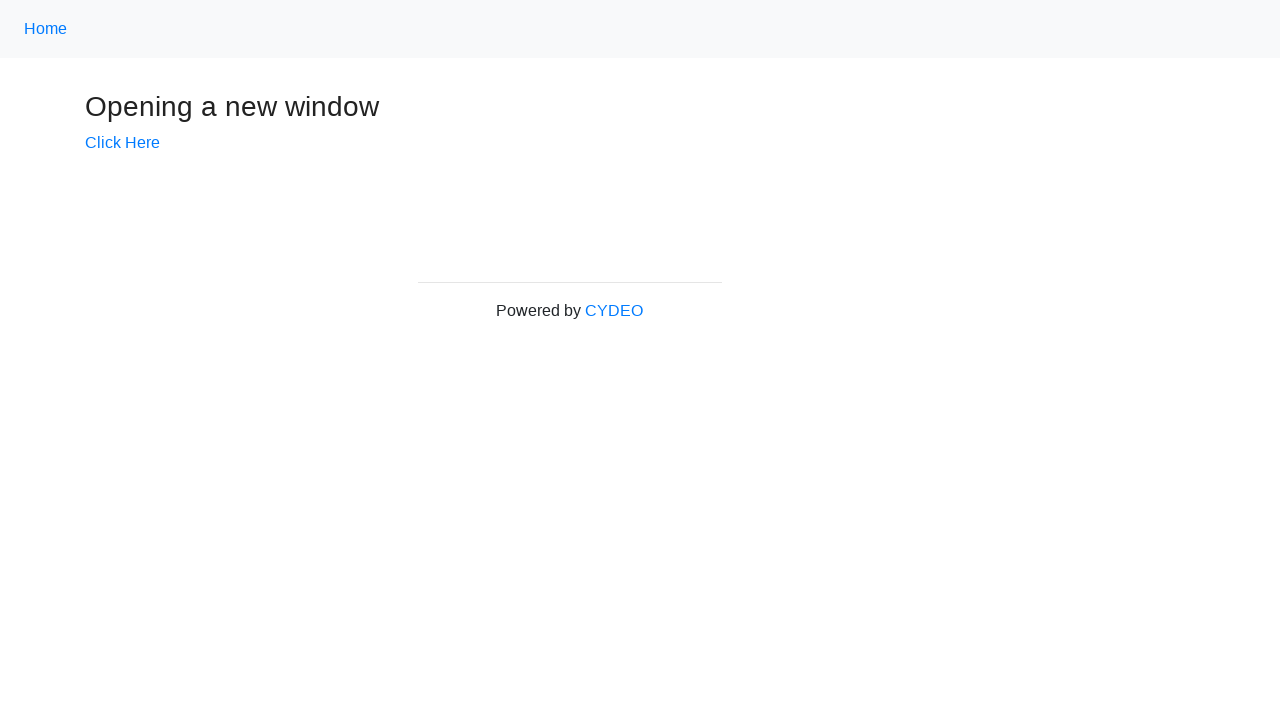

Verified initial page title is 'Windows'
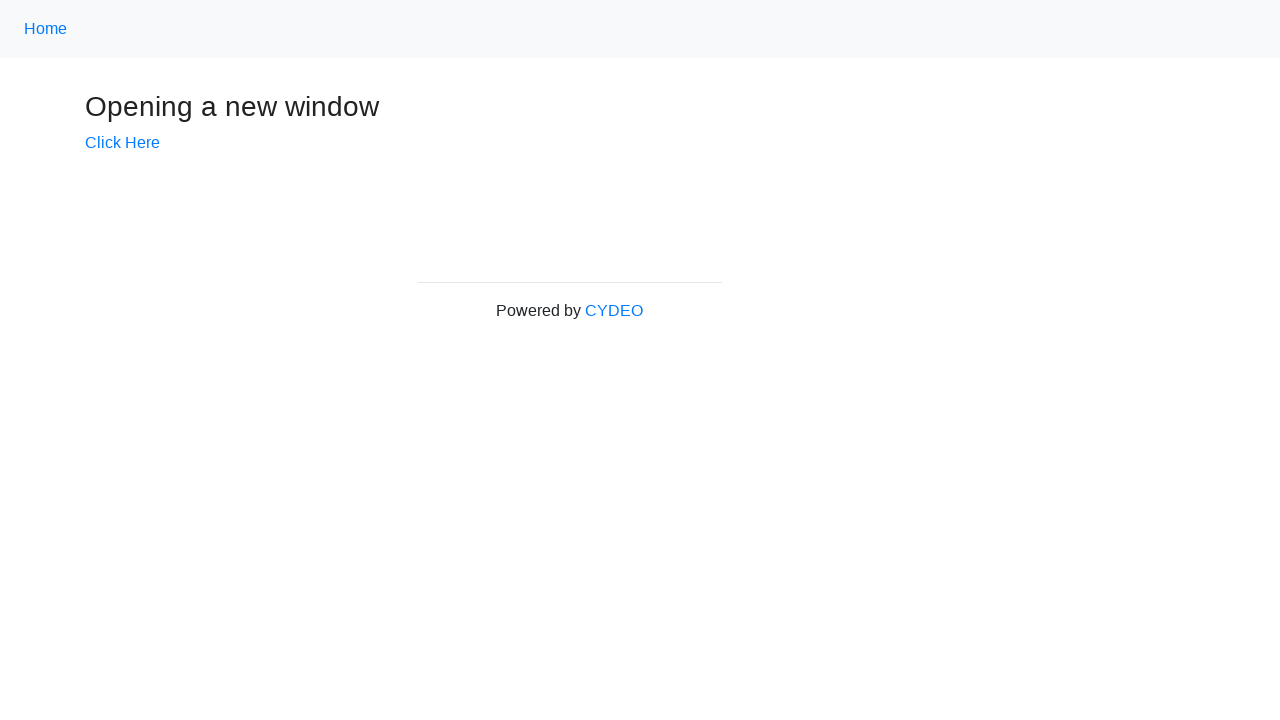

Clicked 'Click Here' link to open new window at (122, 143) on text=Click Here
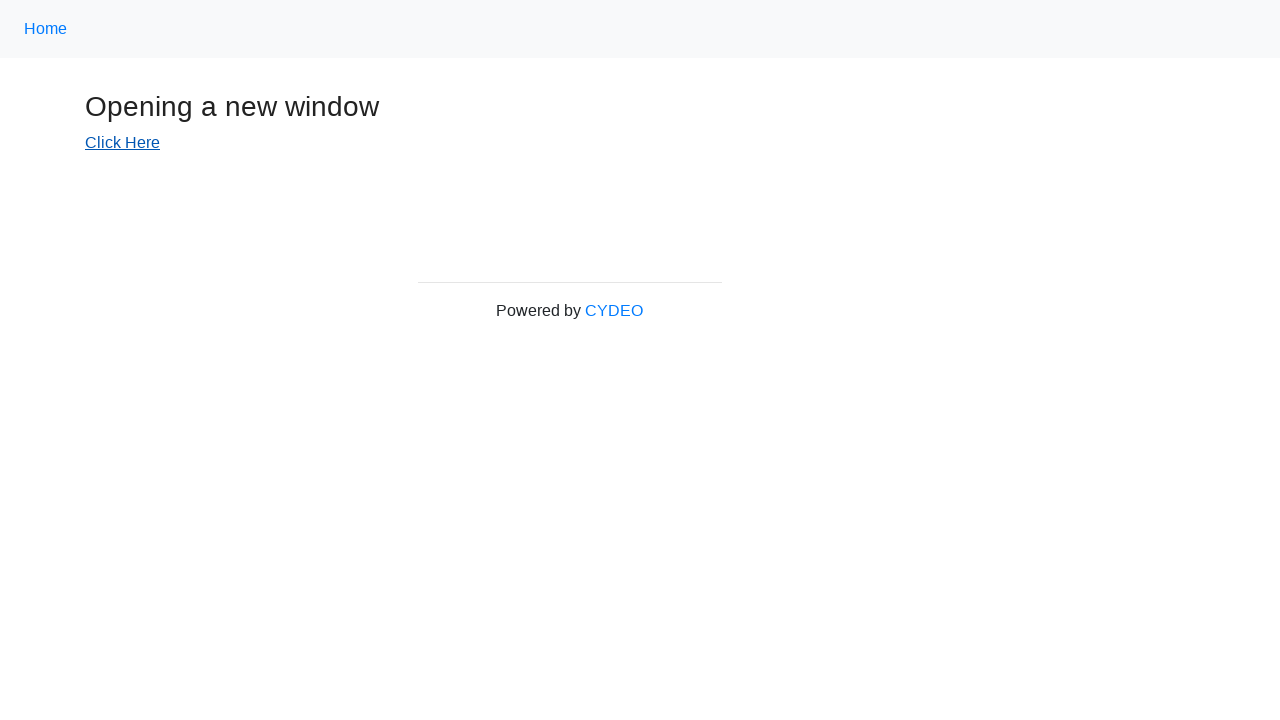

New window/tab opened and captured
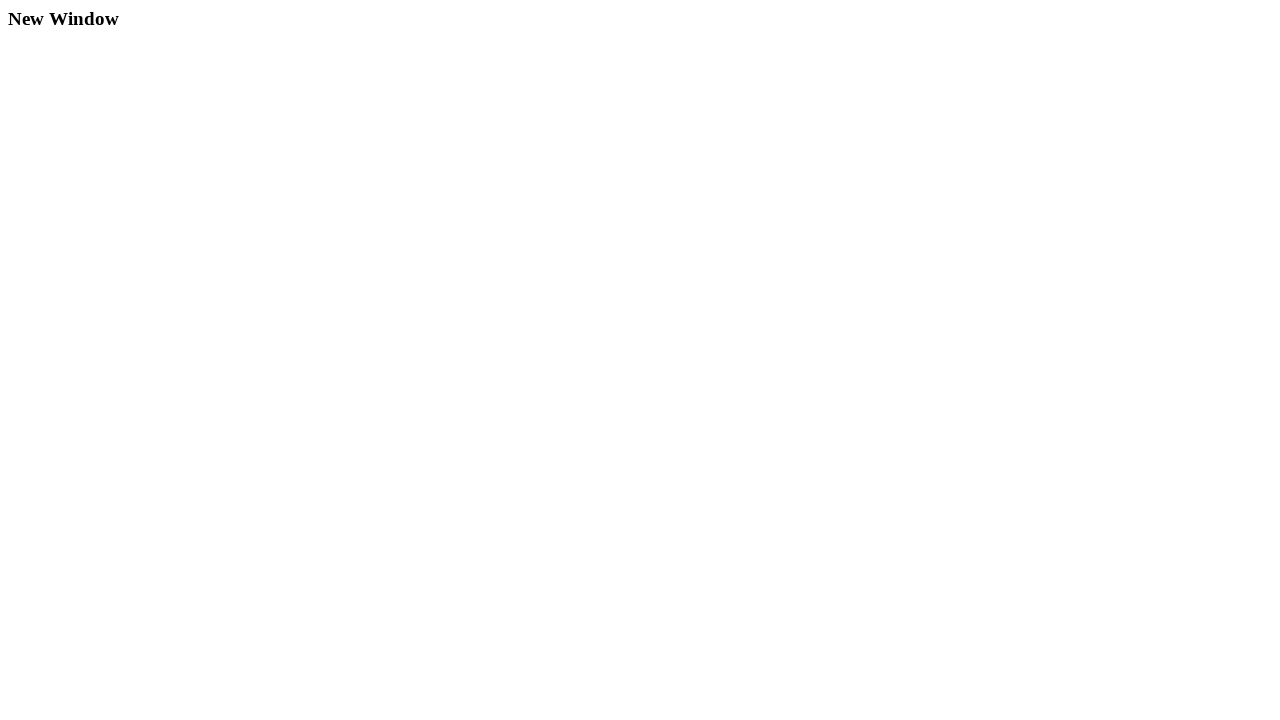

Verified new window title is 'New Window'
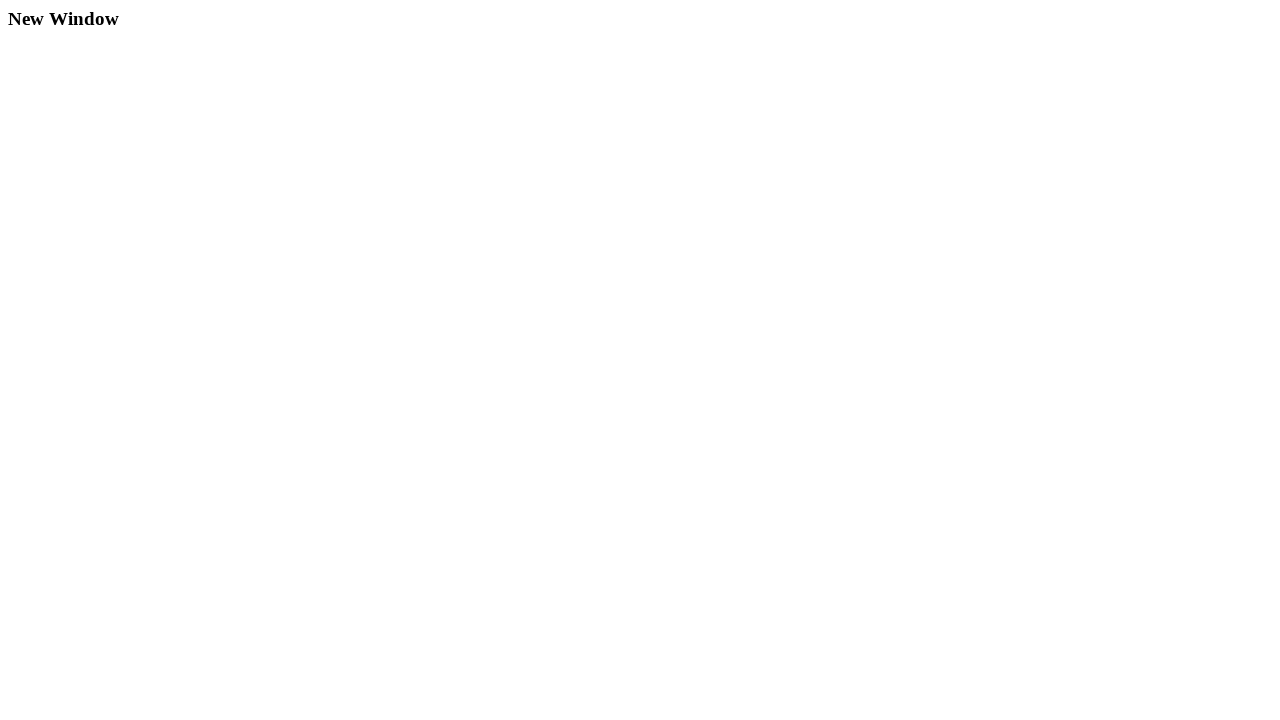

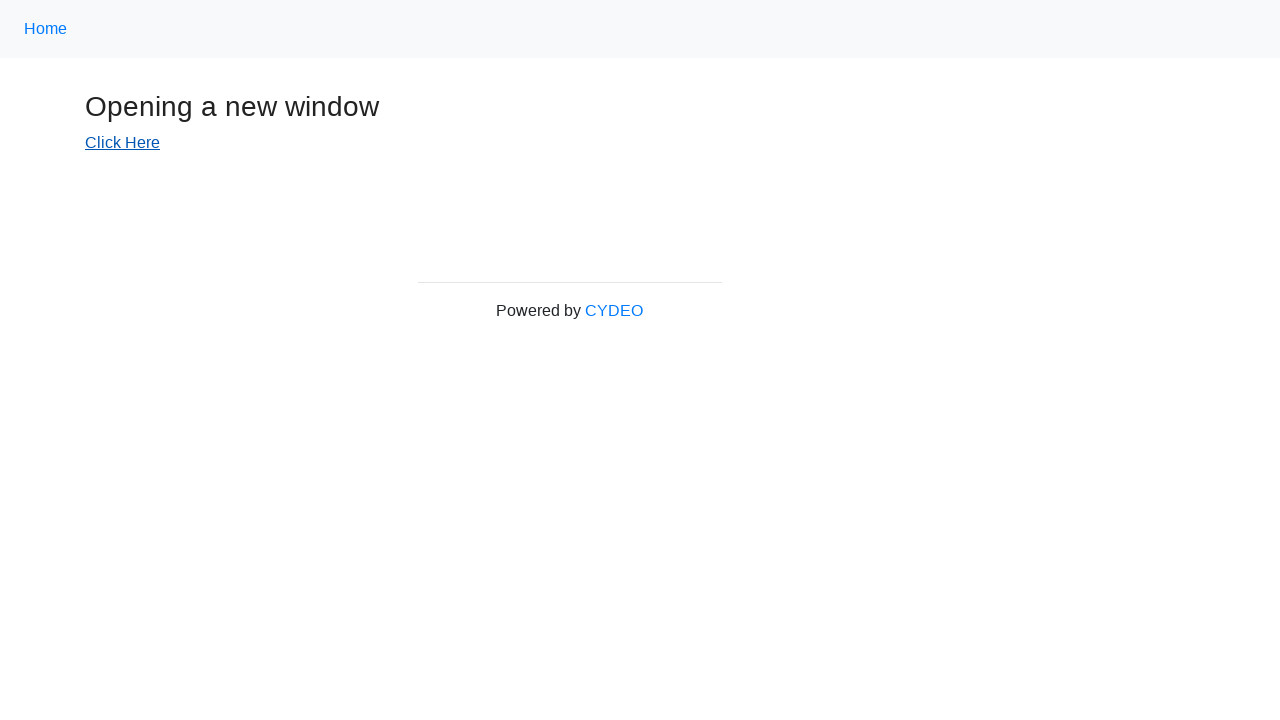